Tests double-click interaction on the questions tab element and verifies the search title changes accordingly.

Starting URL: https://thecode.media/

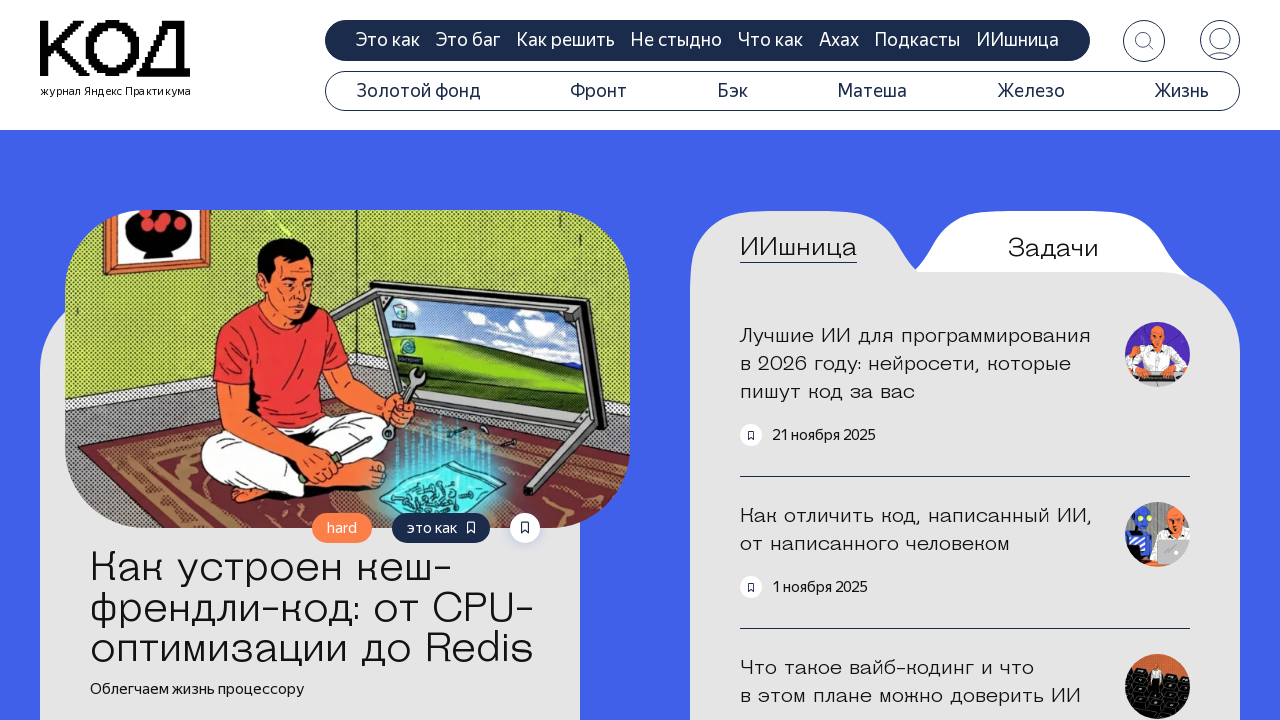

Double-clicked on the questions tab element at (1053, 248) on .tab-questions
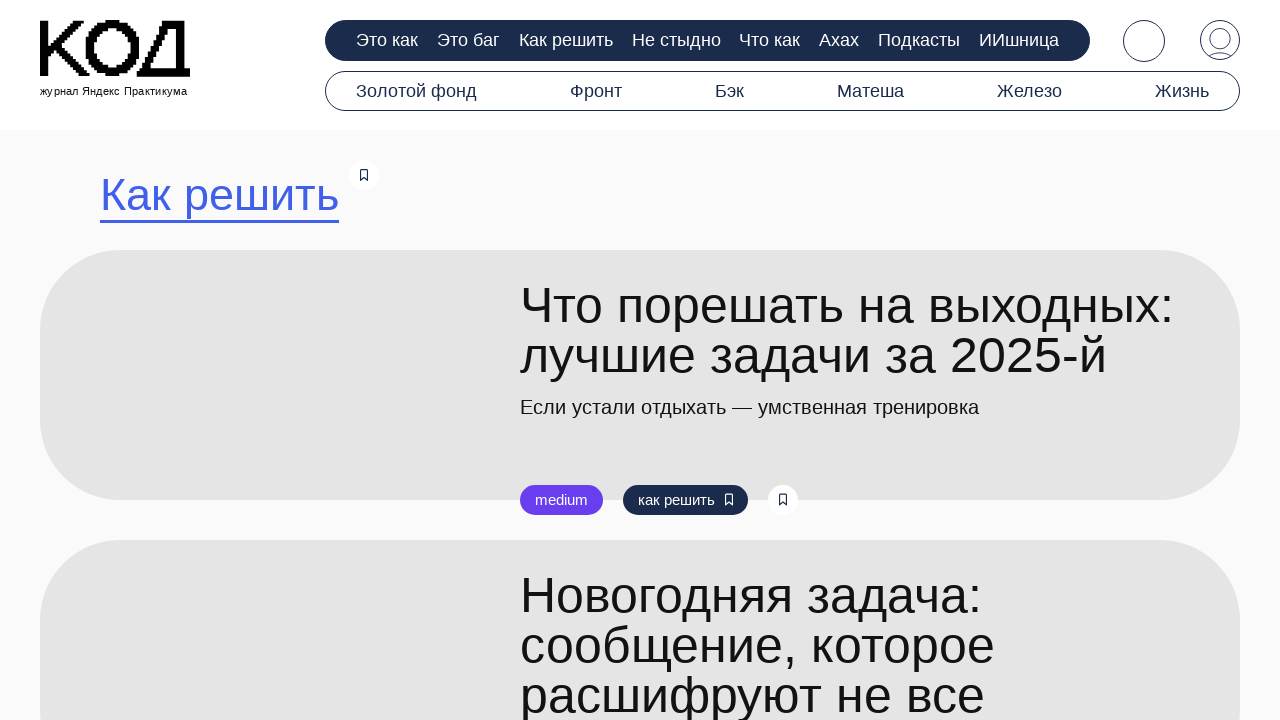

Search title element appeared after double-click
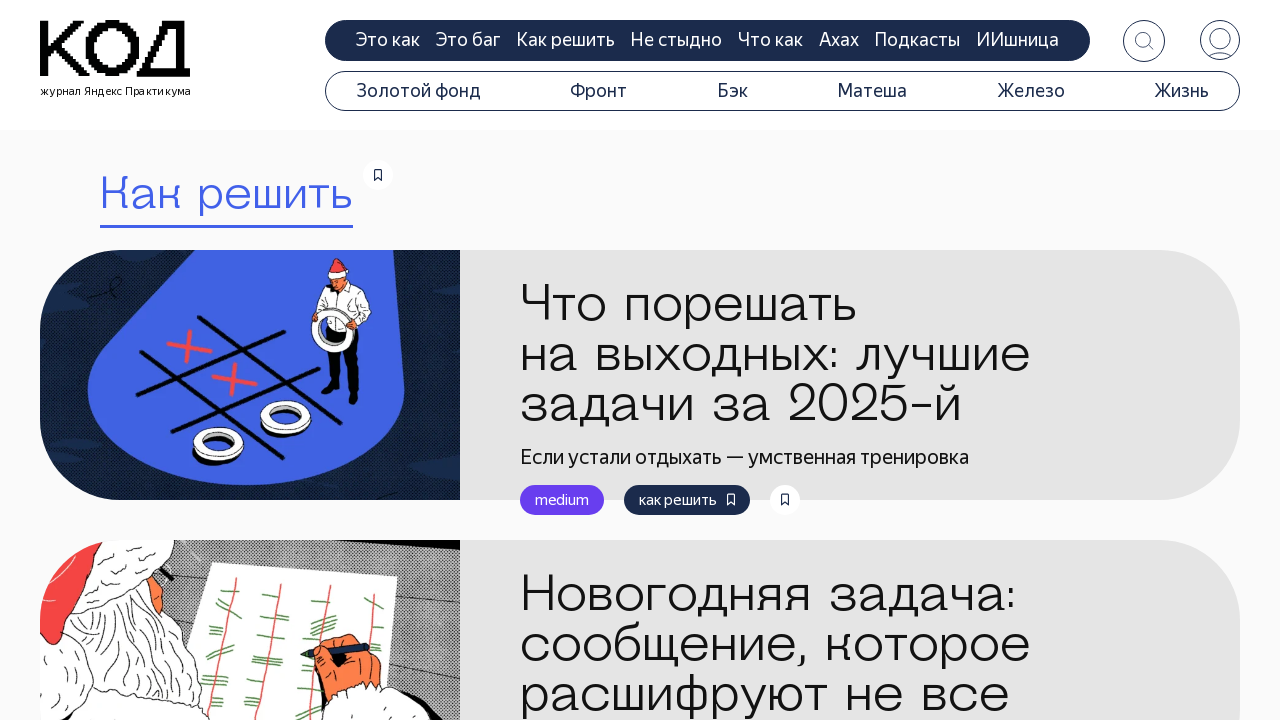

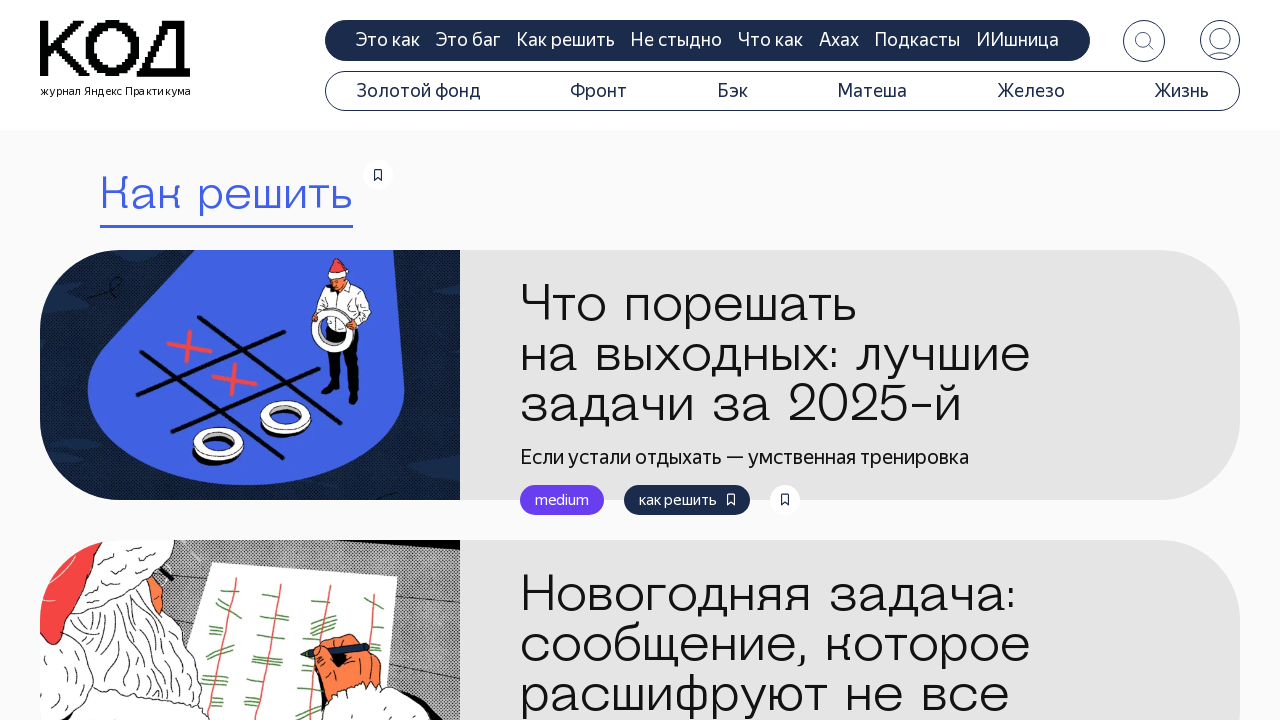